Tests hover functionality by hovering over multiple user avatar images

Starting URL: https://the-internet.herokuapp.com/

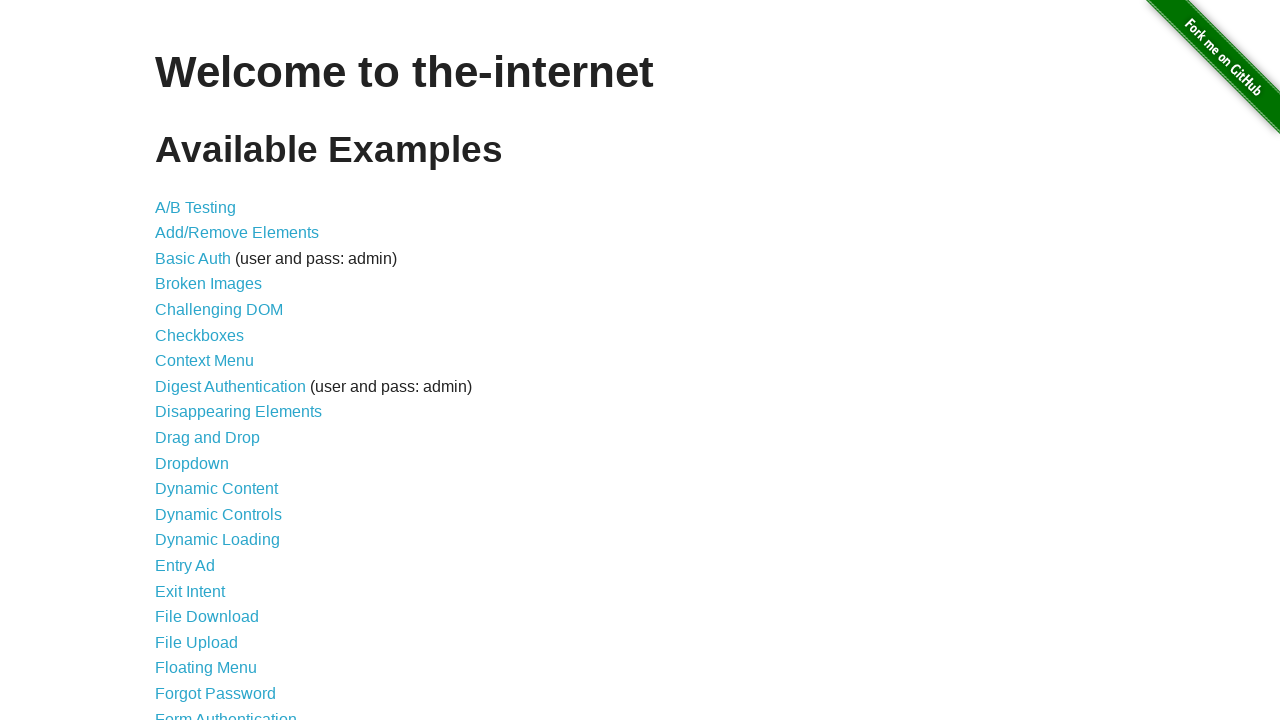

Clicked on Hovers link to navigate to hover test page at (180, 360) on internal:role=link[name="Hovers"i]
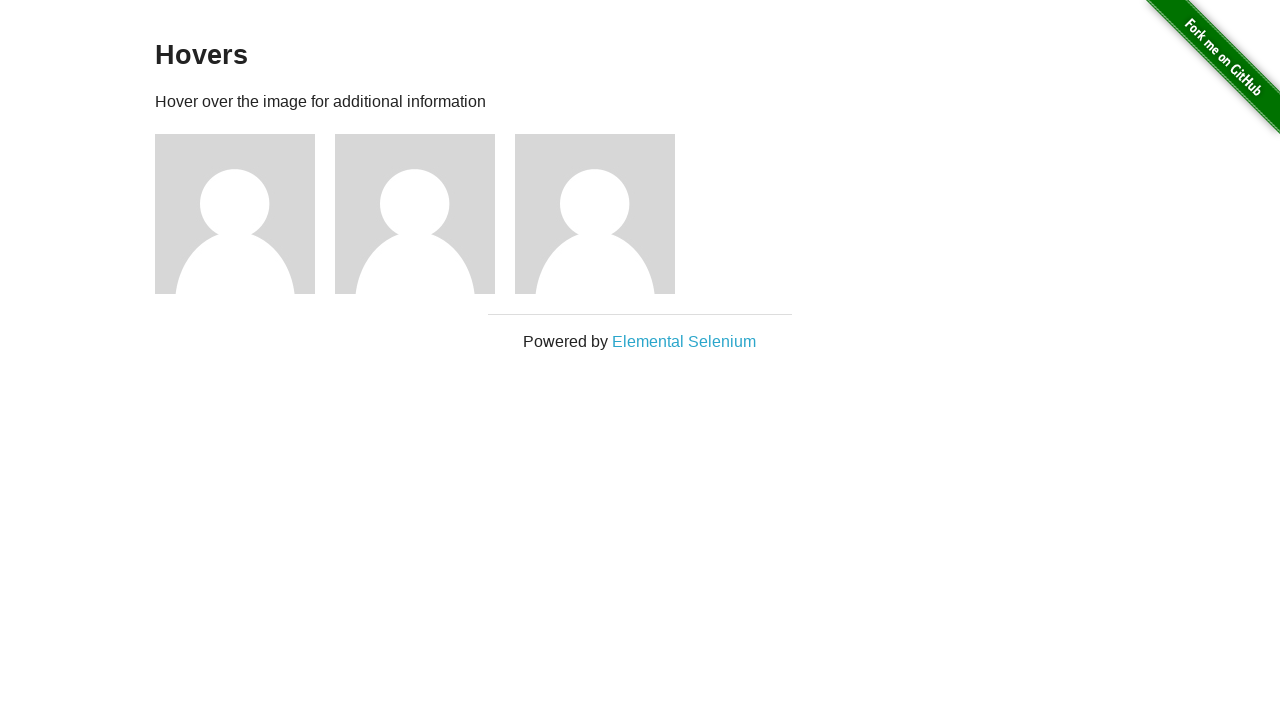

Hovered over first user avatar image at (235, 214) on img[alt='User Avatar'] >> nth=0
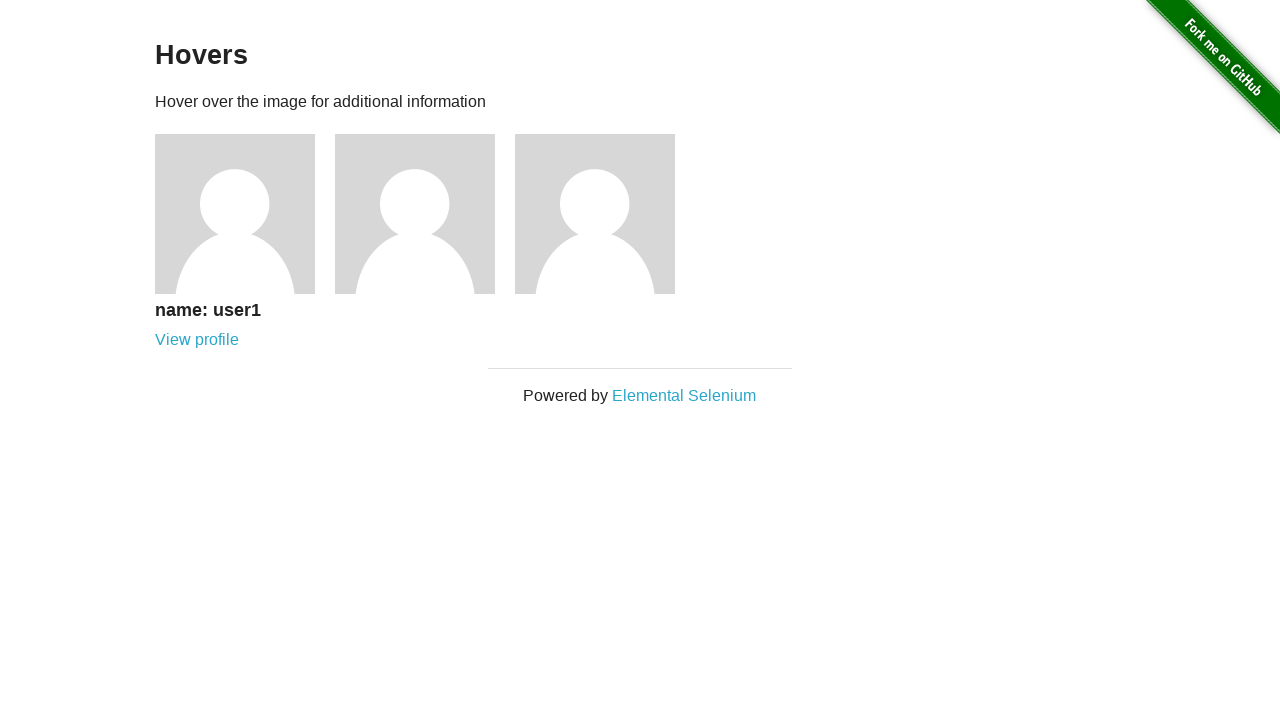

Hovered over second user avatar image at (415, 214) on img[alt='User Avatar'] >> nth=1
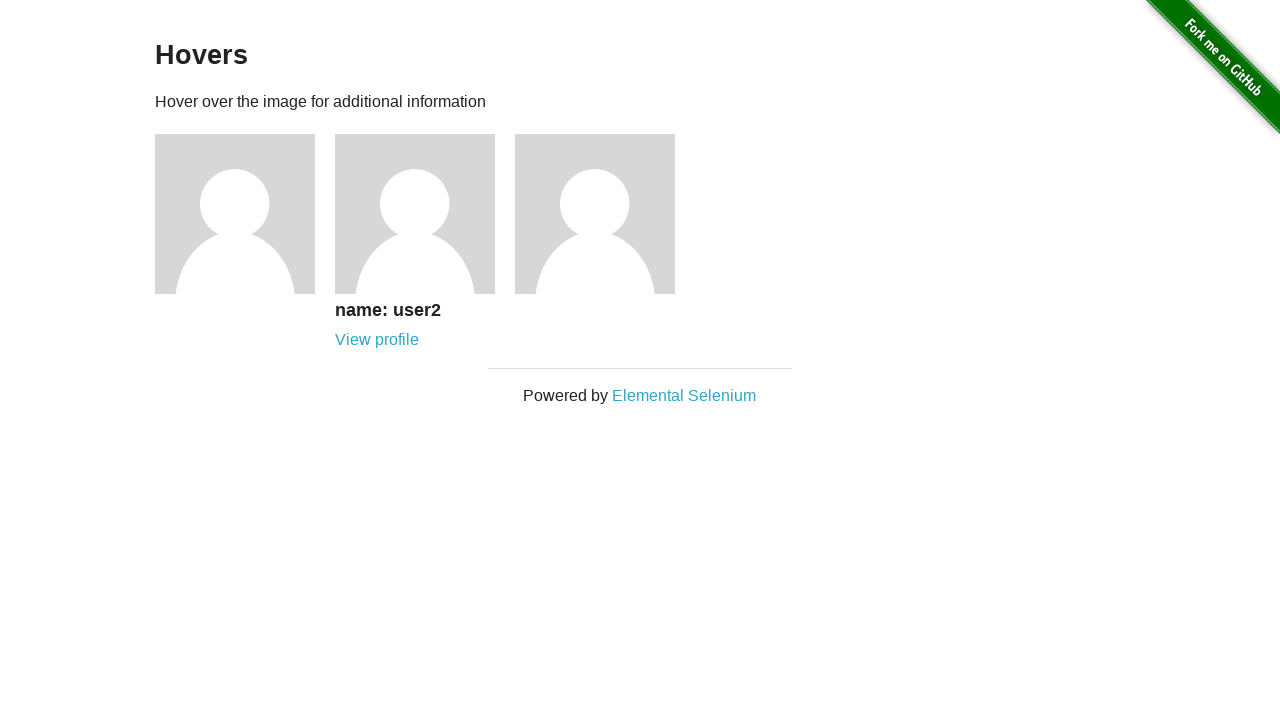

Hovered over third user avatar image at (595, 214) on img[alt='User Avatar'] >> nth=2
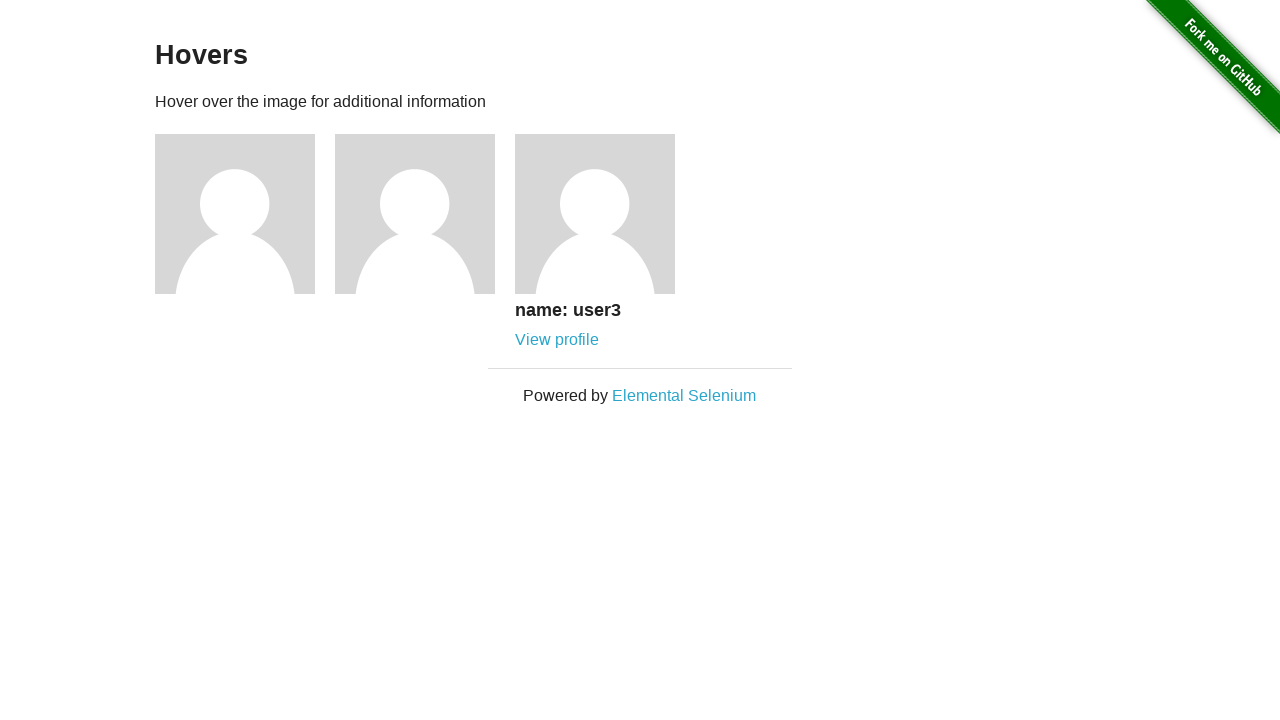

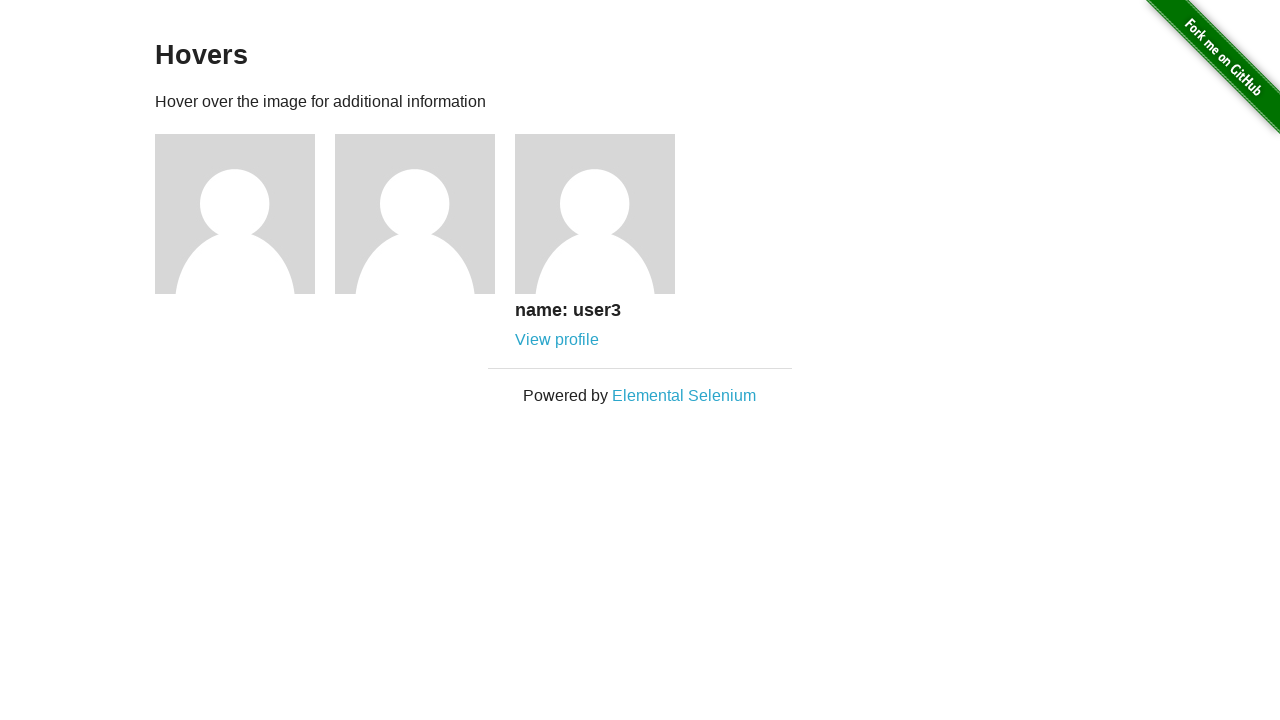